Tests that the OrangeHRM homepage loads correctly by verifying the presence of the company logo

Starting URL: https://opensource-demo.orangehrmlive.com/

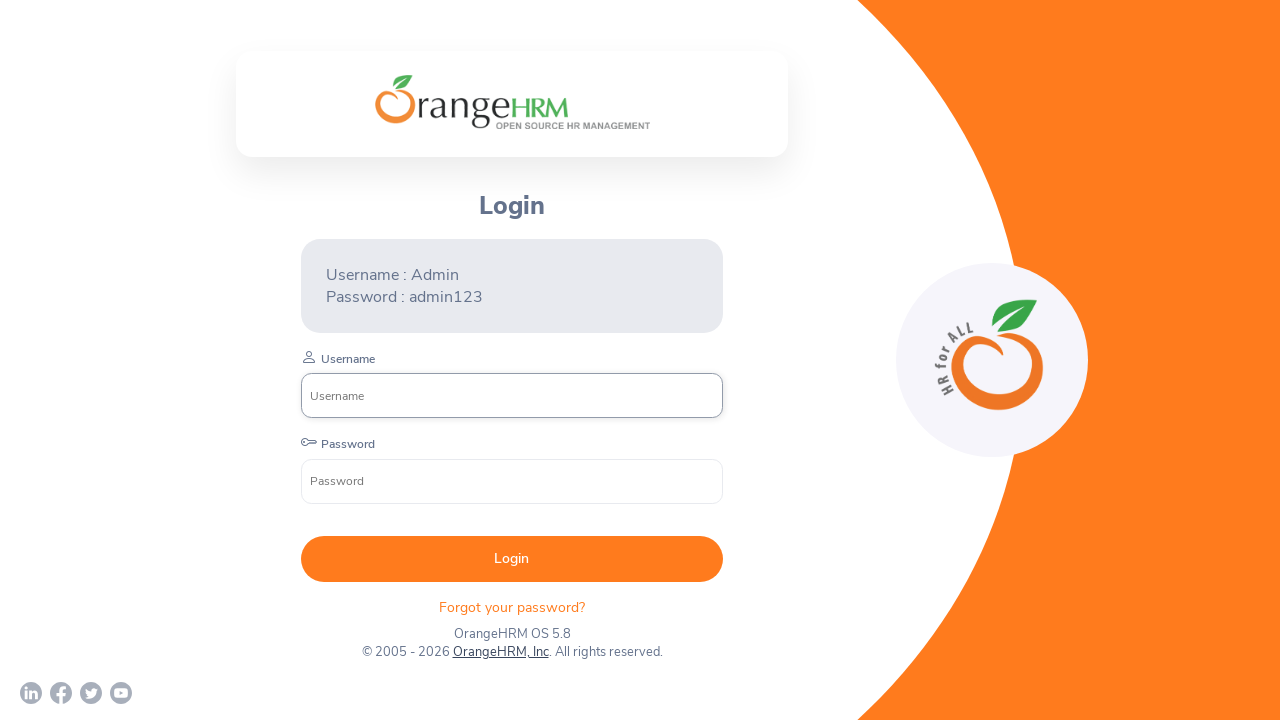

Navigated to OrangeHRM homepage
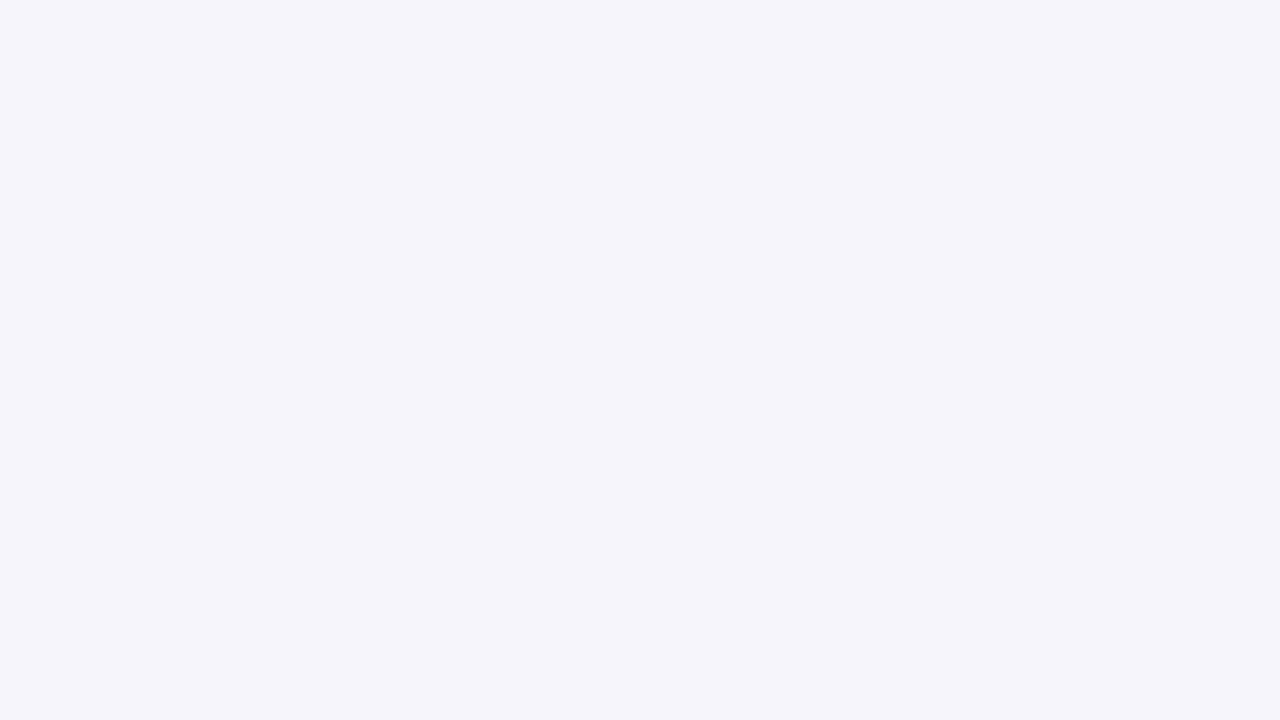

Logo element loaded on the page
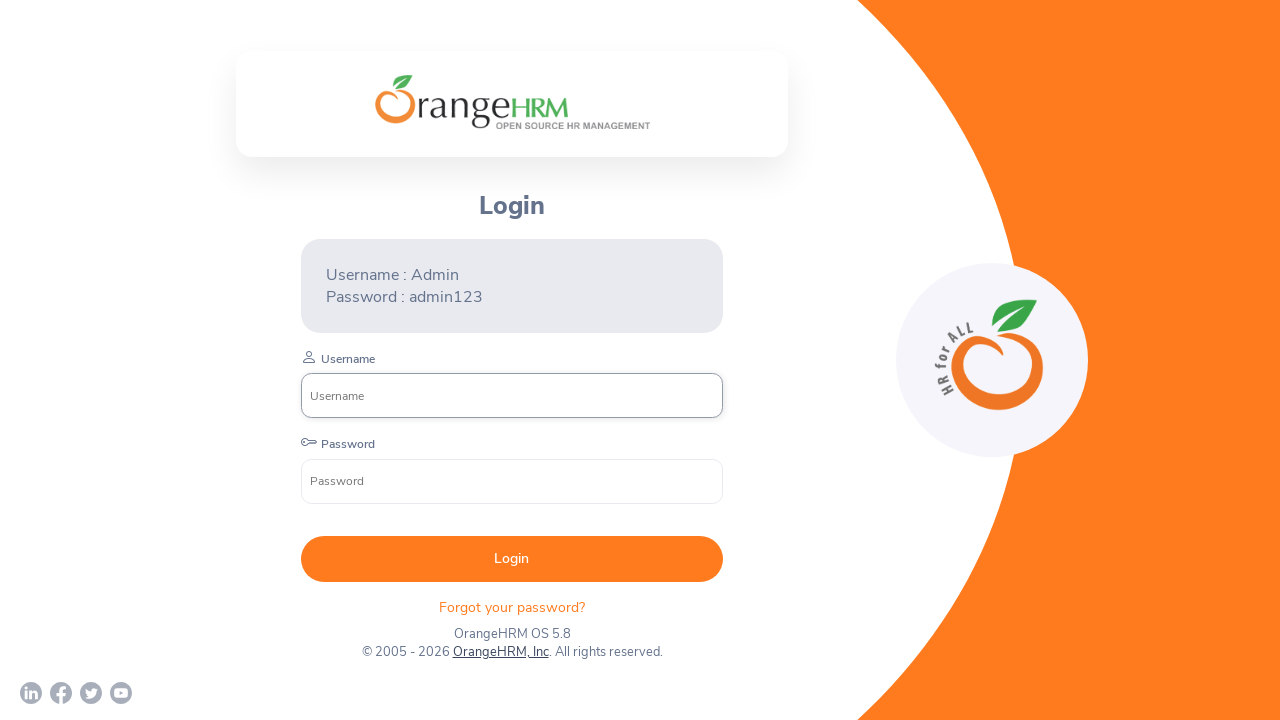

Verified OrangeHRM logo is visible on the homepage
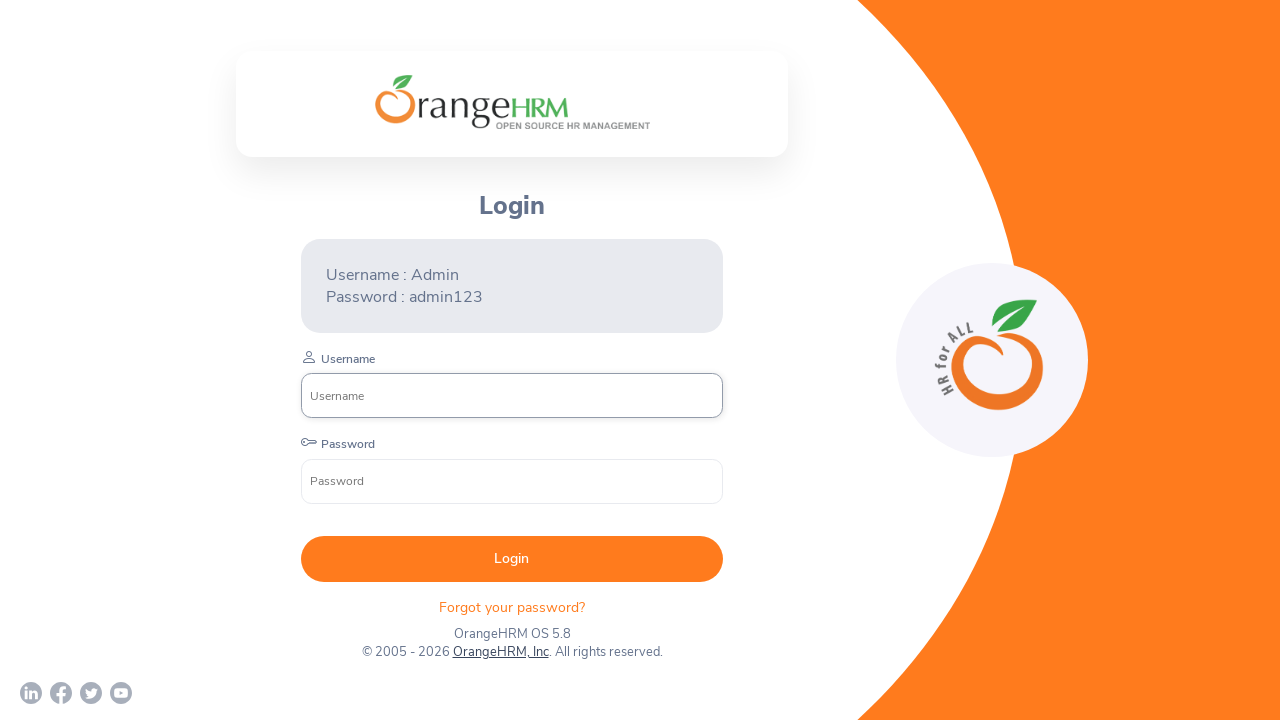

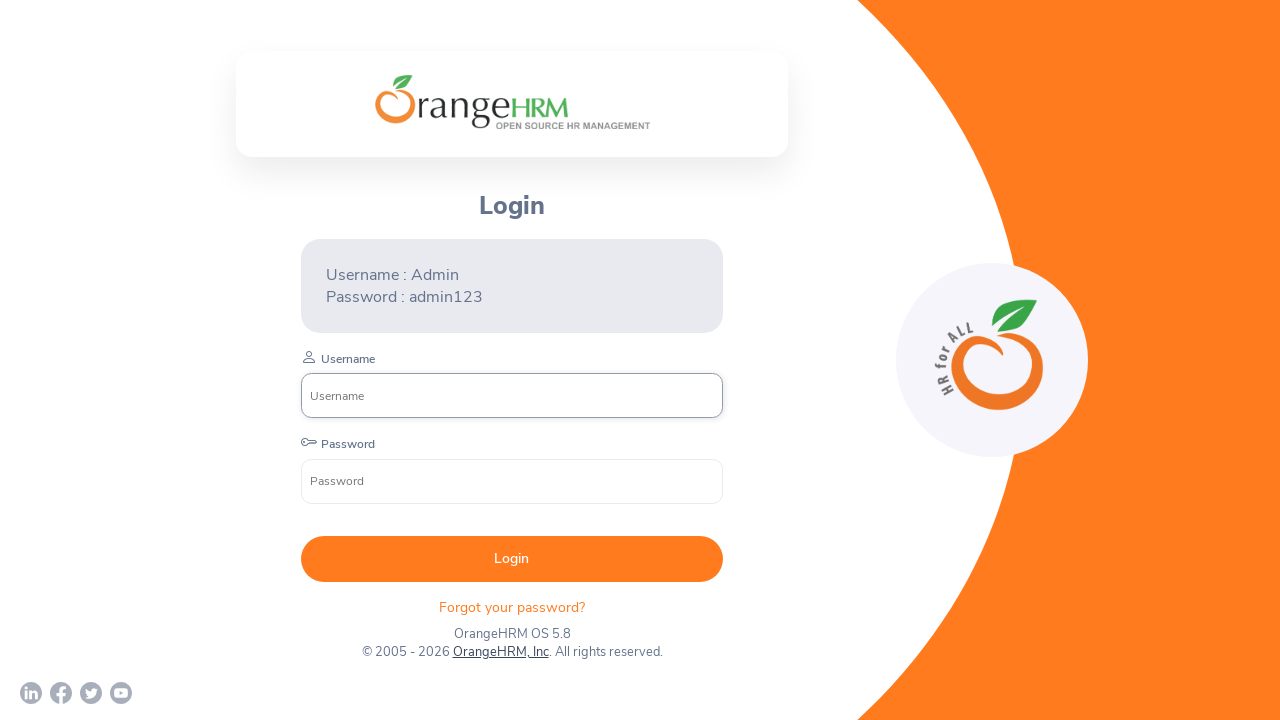